Tests A/B testing functionality by managing cookies to control page variations

Starting URL: http://the-internet.herokuapp.com/

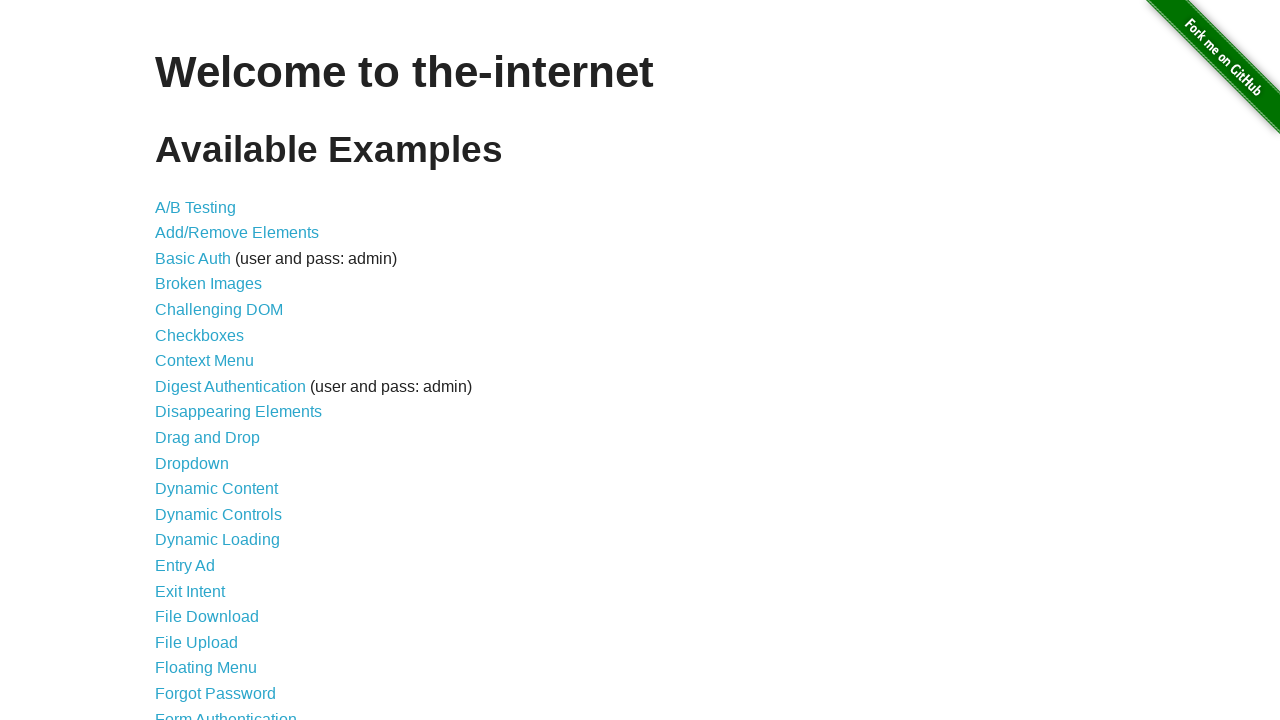

Clicked on A/B Testing link at (196, 207) on text=A/B Testing
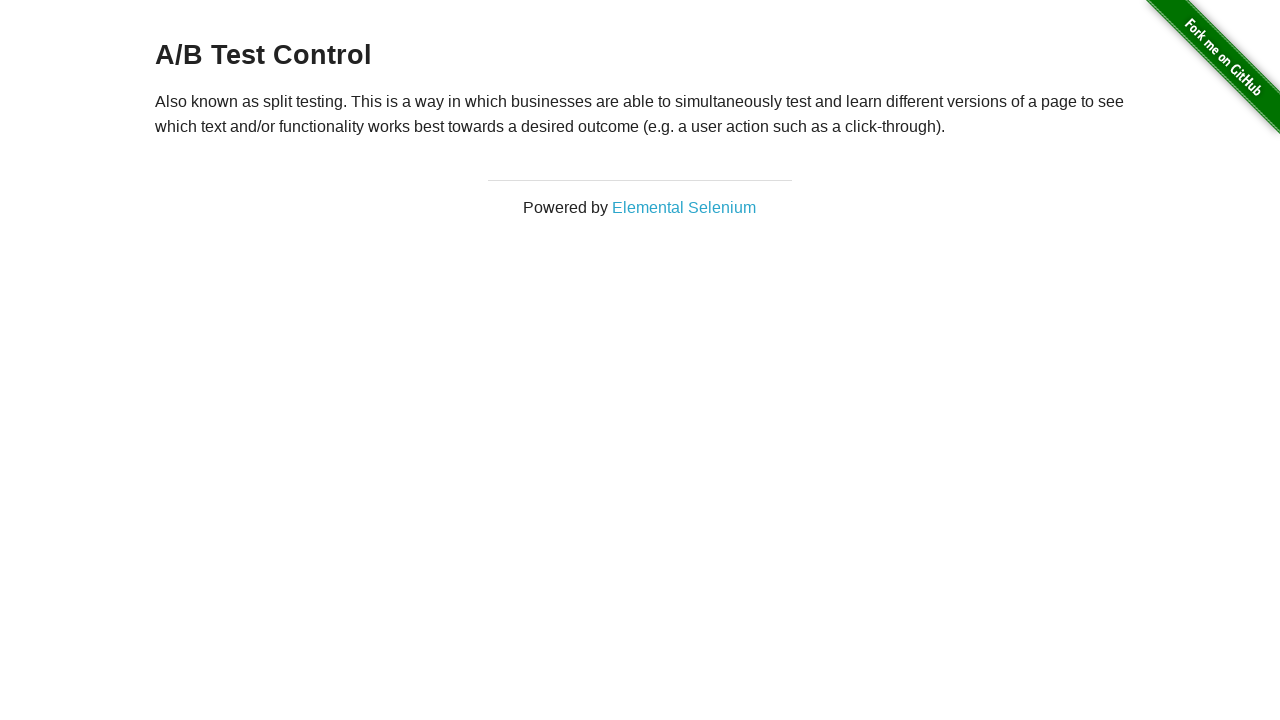

Cleared all cookies
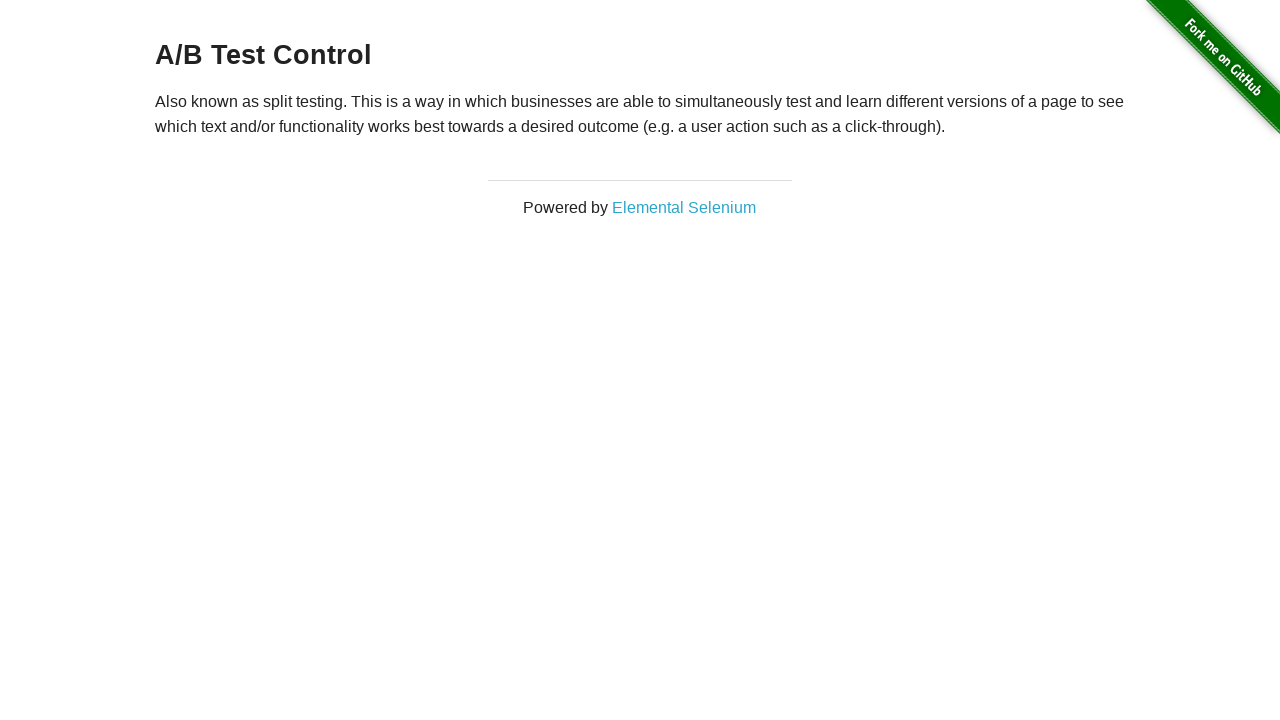

Added optimizelyOptOut cookie to control A/B test variation
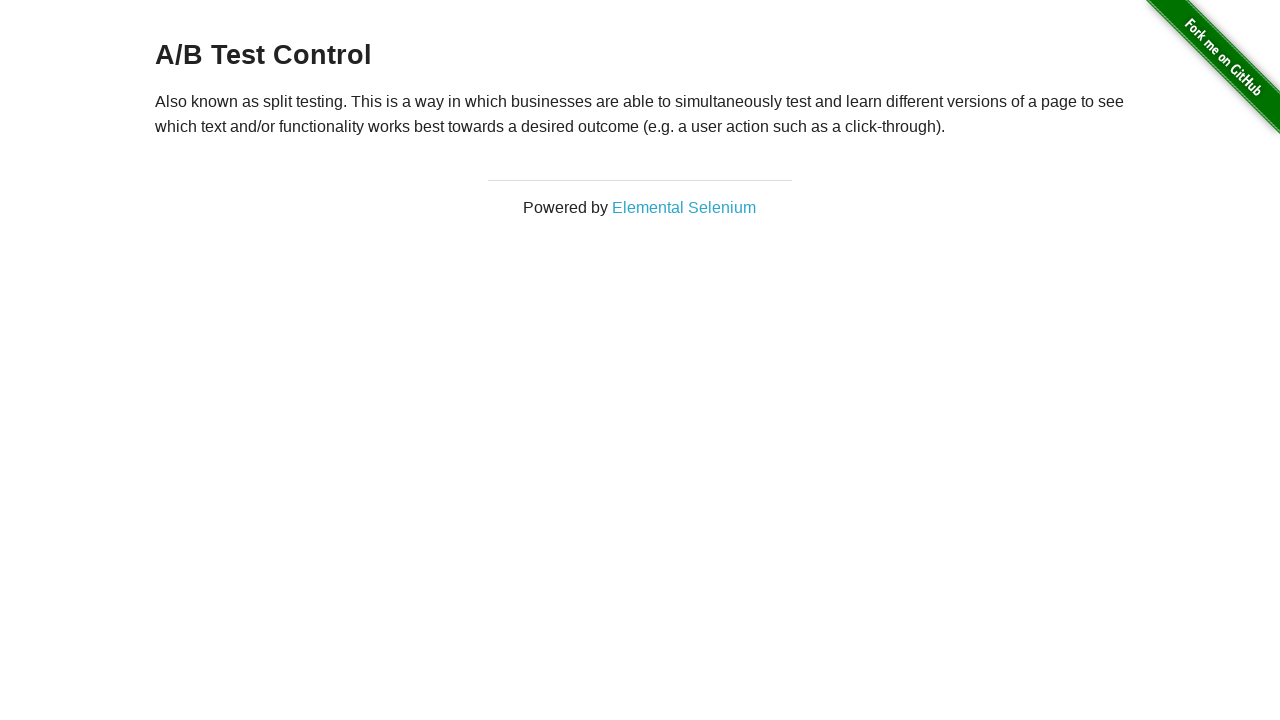

Reloaded page with opt-out cookie
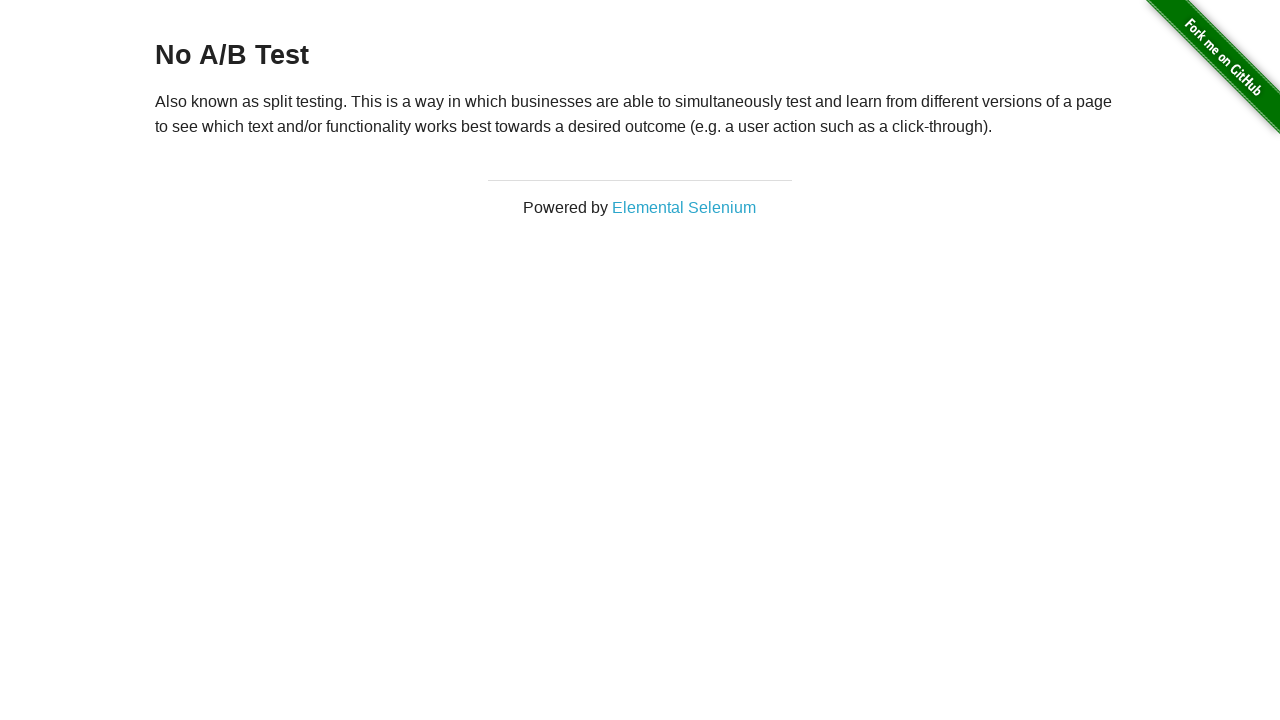

Navigated to A/B test URL with opt-out parameter
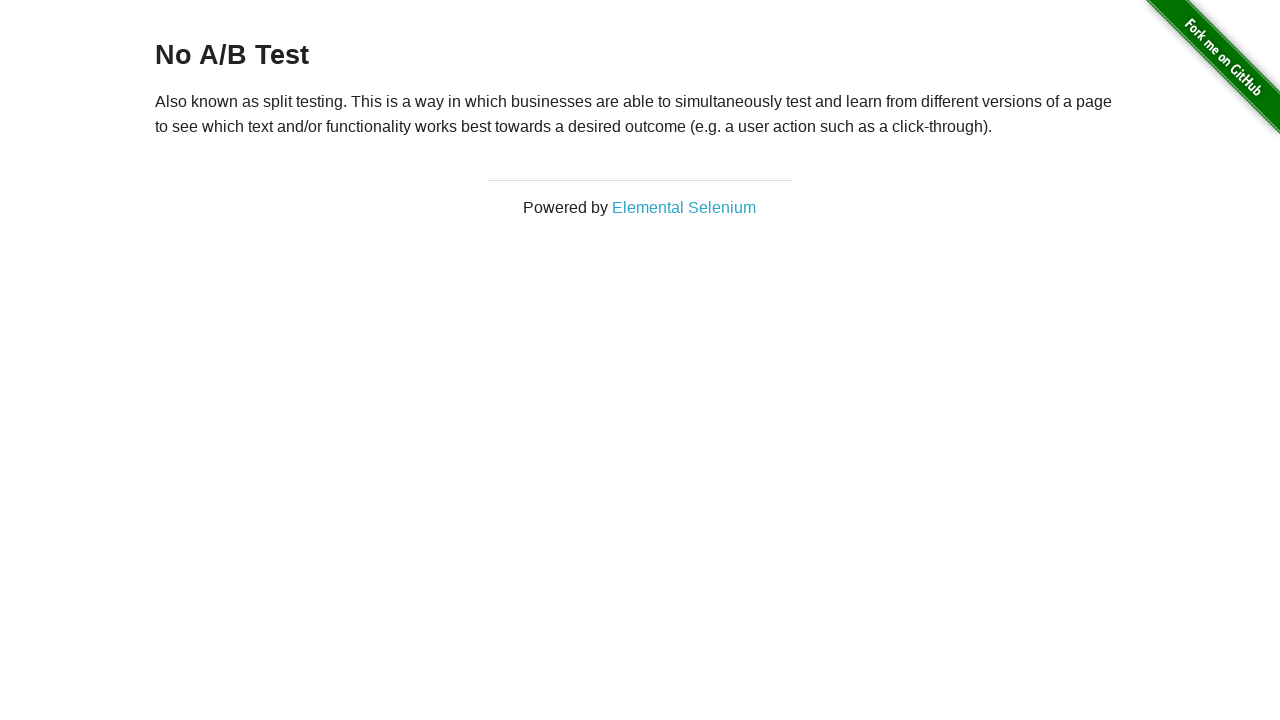

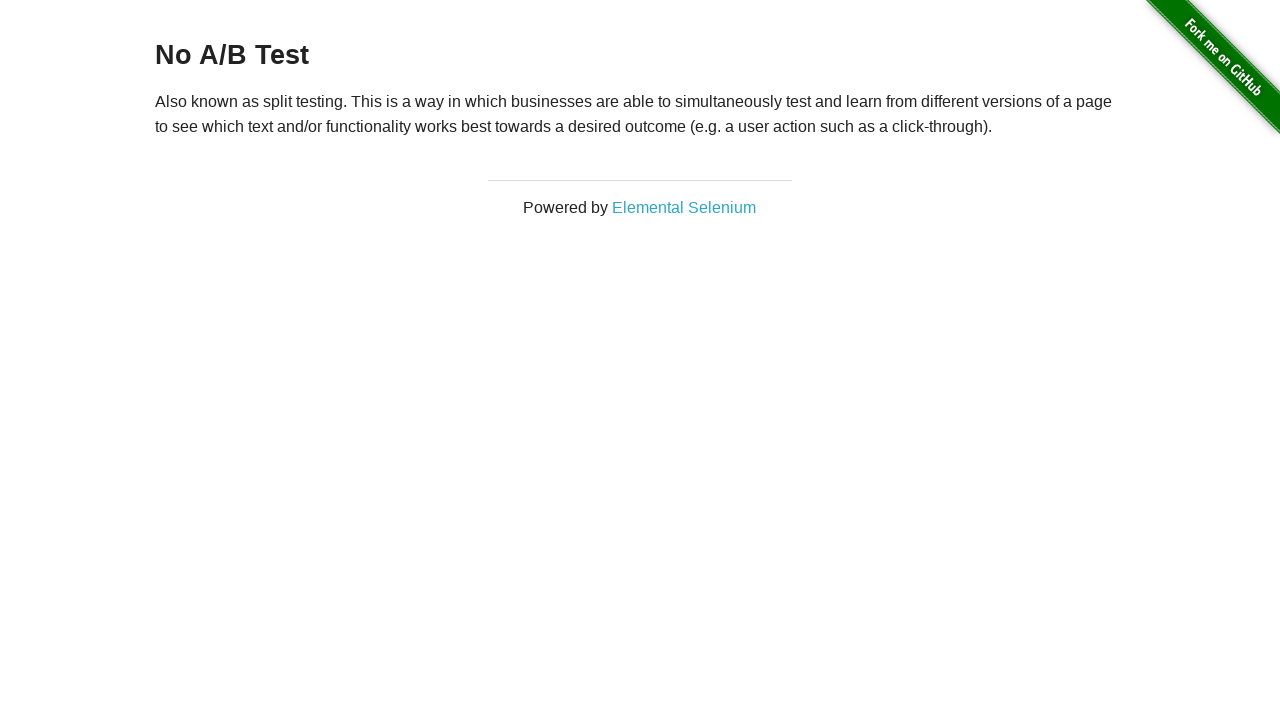